Tests that new todo items are appended to the bottom of the list by creating 3 items and verifying the count

Starting URL: https://demo.playwright.dev/todomvc

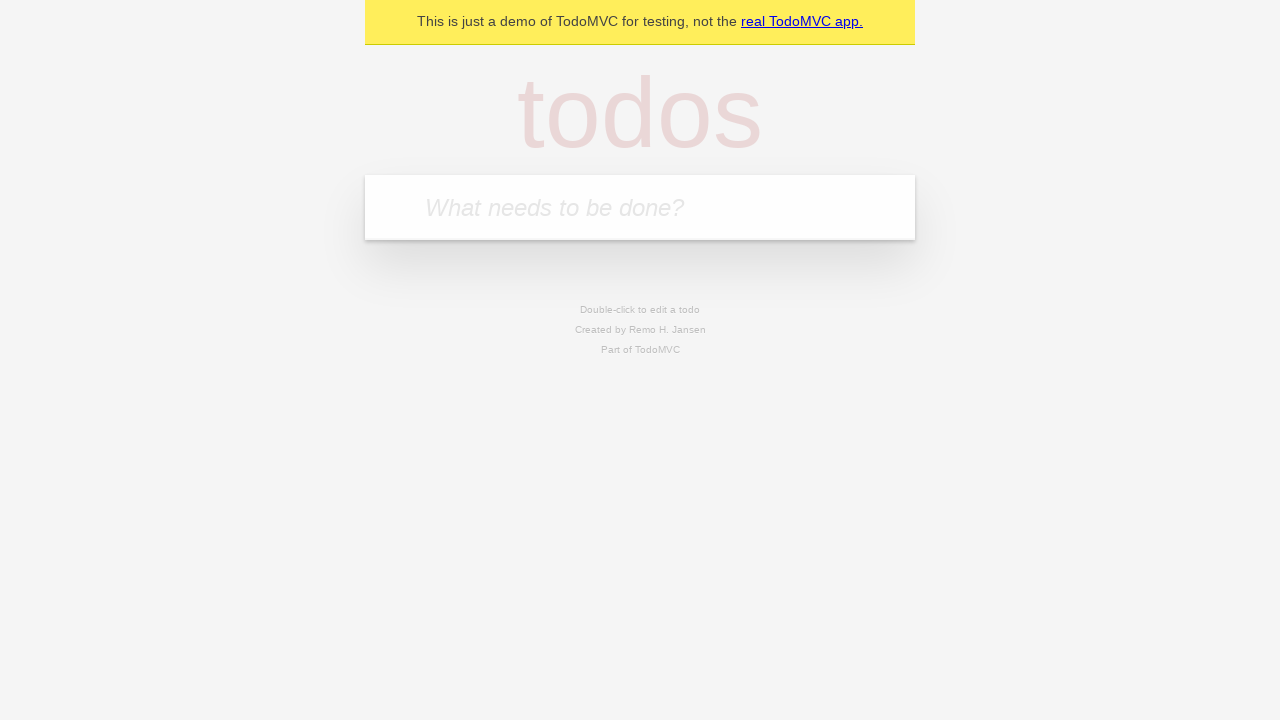

Located the todo input field with placeholder 'What needs to be done?'
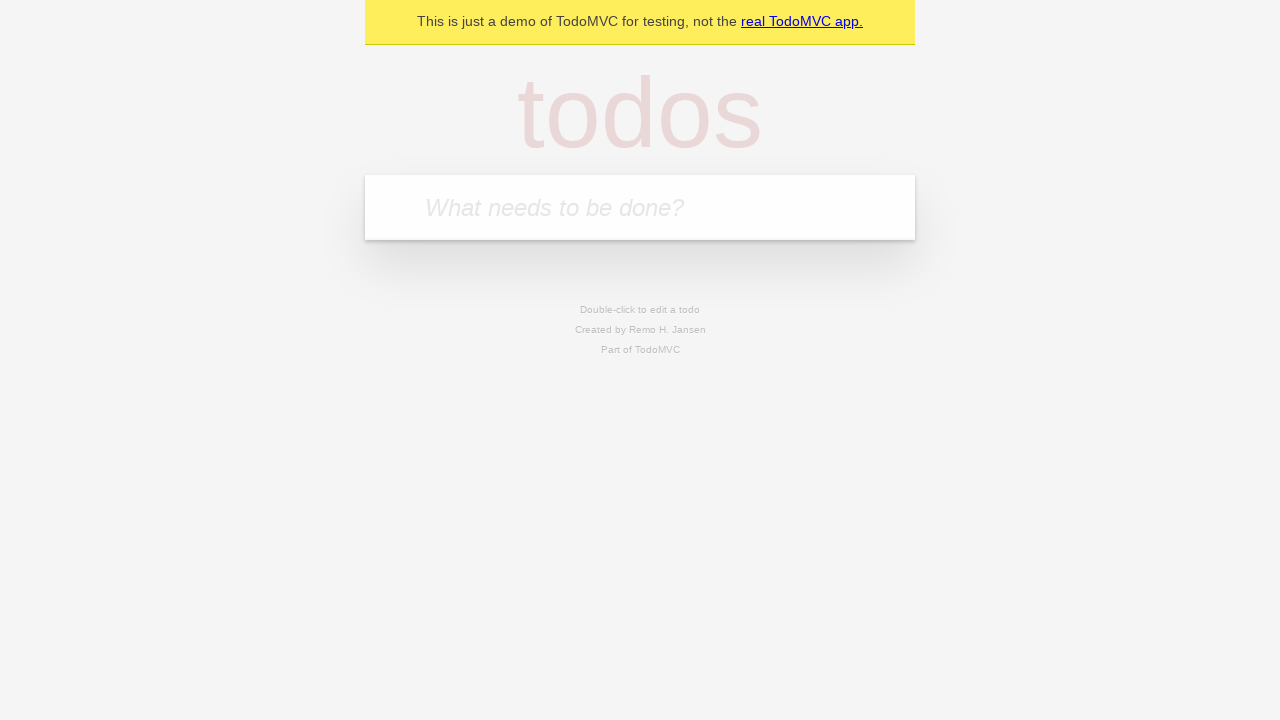

Filled todo input with 'buy some cheese' on internal:attr=[placeholder="What needs to be done?"i]
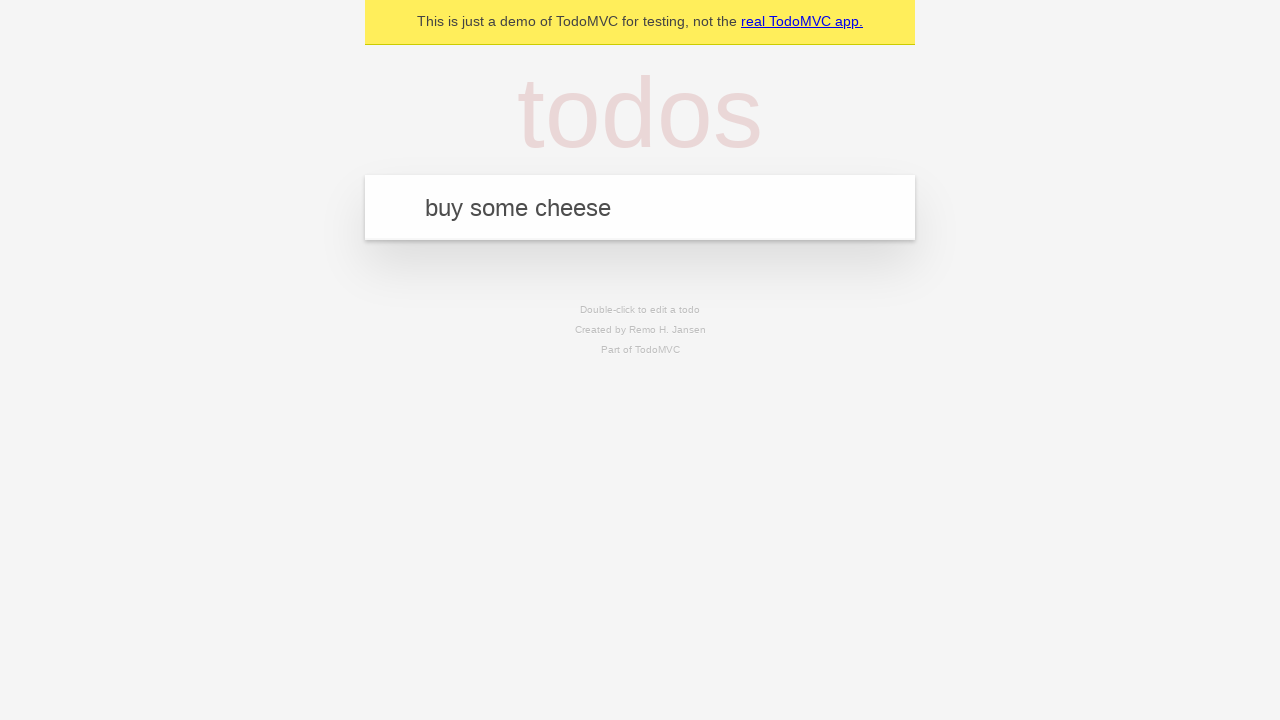

Pressed Enter to add 'buy some cheese' to the list on internal:attr=[placeholder="What needs to be done?"i]
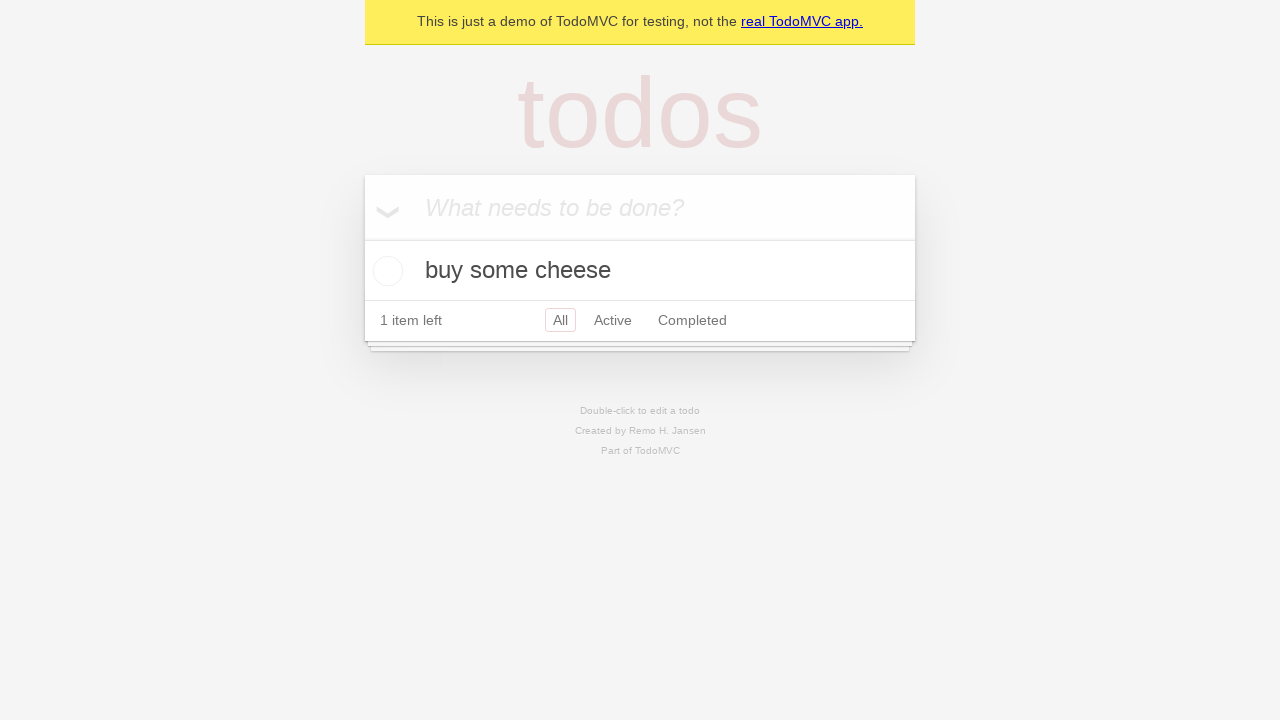

Filled todo input with 'feed the cat' on internal:attr=[placeholder="What needs to be done?"i]
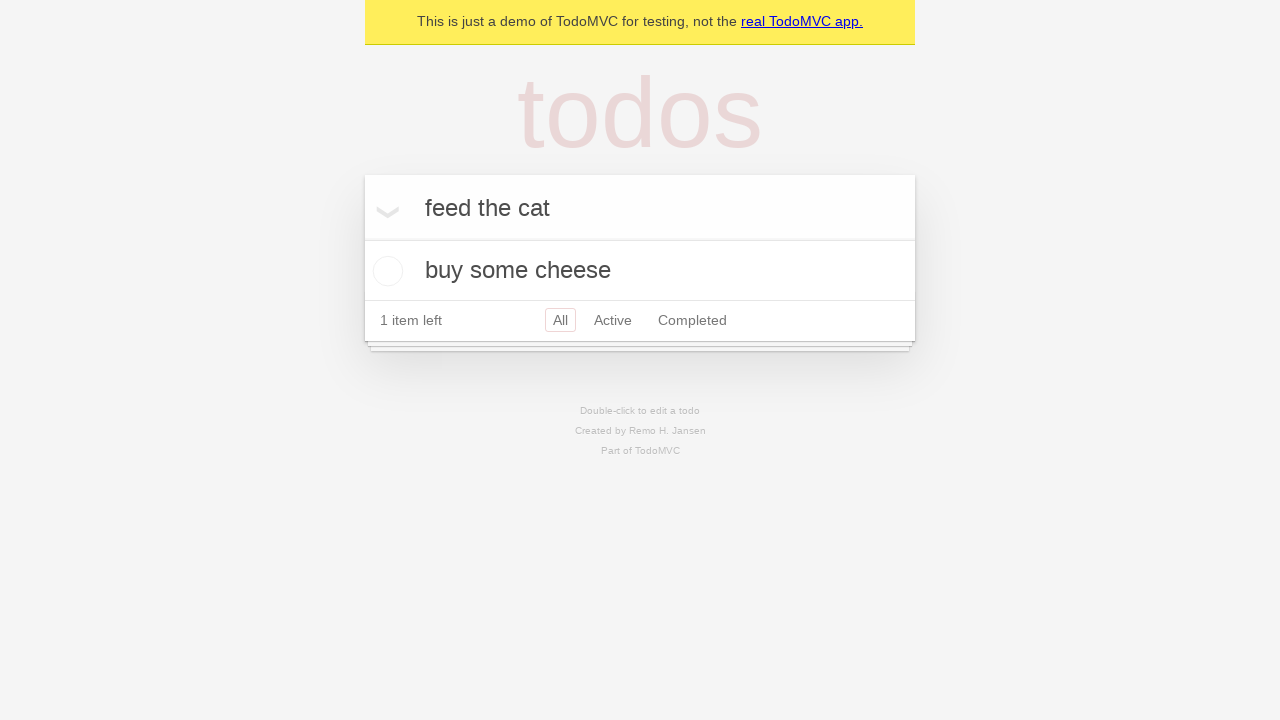

Pressed Enter to add 'feed the cat' to the list on internal:attr=[placeholder="What needs to be done?"i]
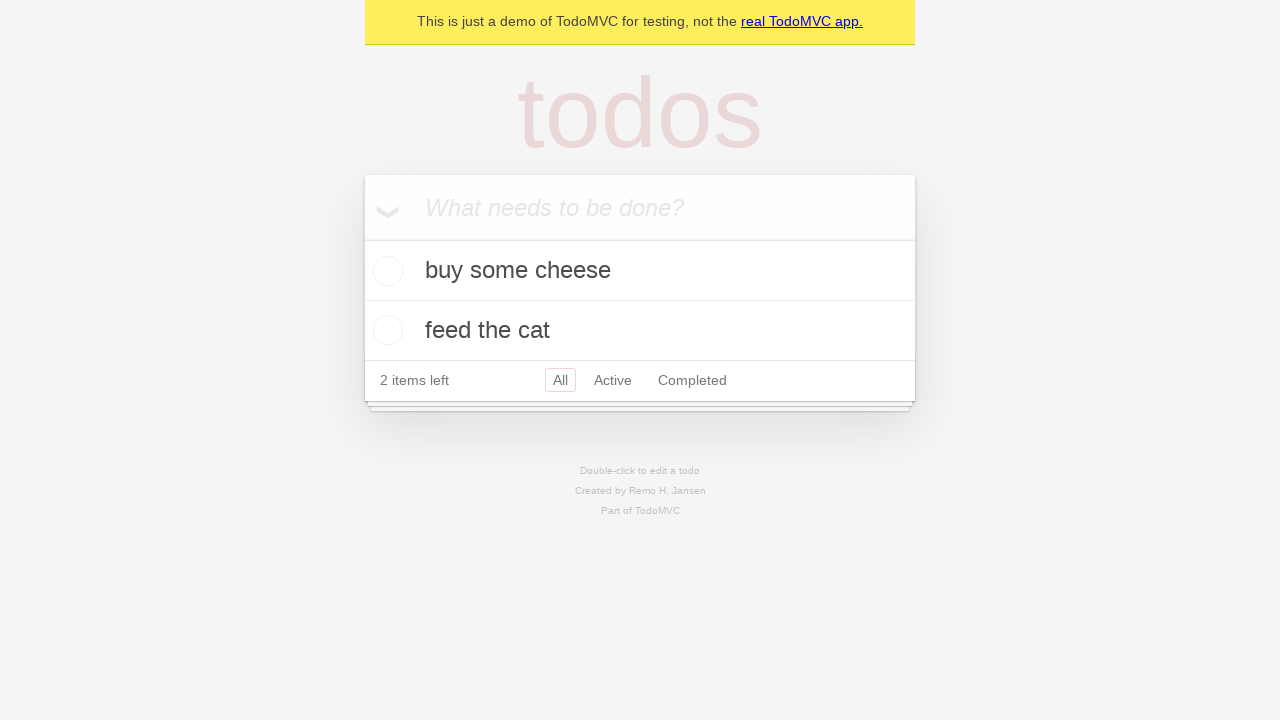

Filled todo input with 'book a doctors appointment' on internal:attr=[placeholder="What needs to be done?"i]
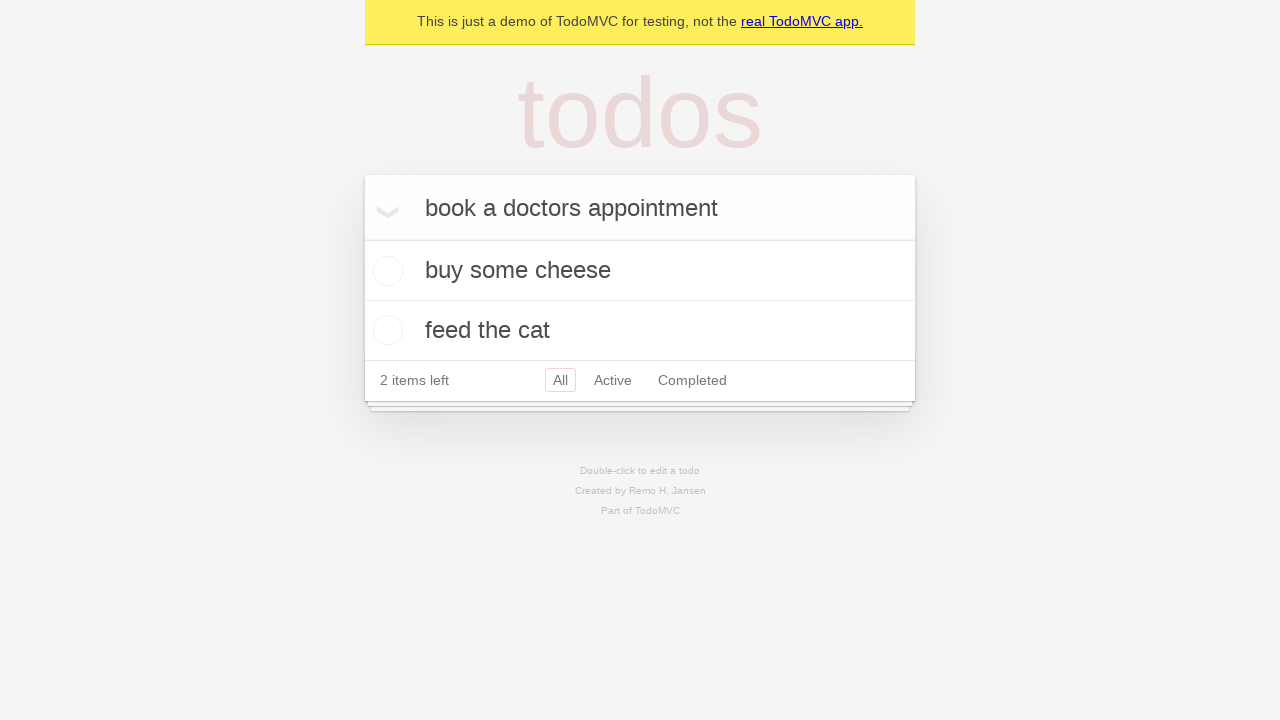

Pressed Enter to add 'book a doctors appointment' to the list on internal:attr=[placeholder="What needs to be done?"i]
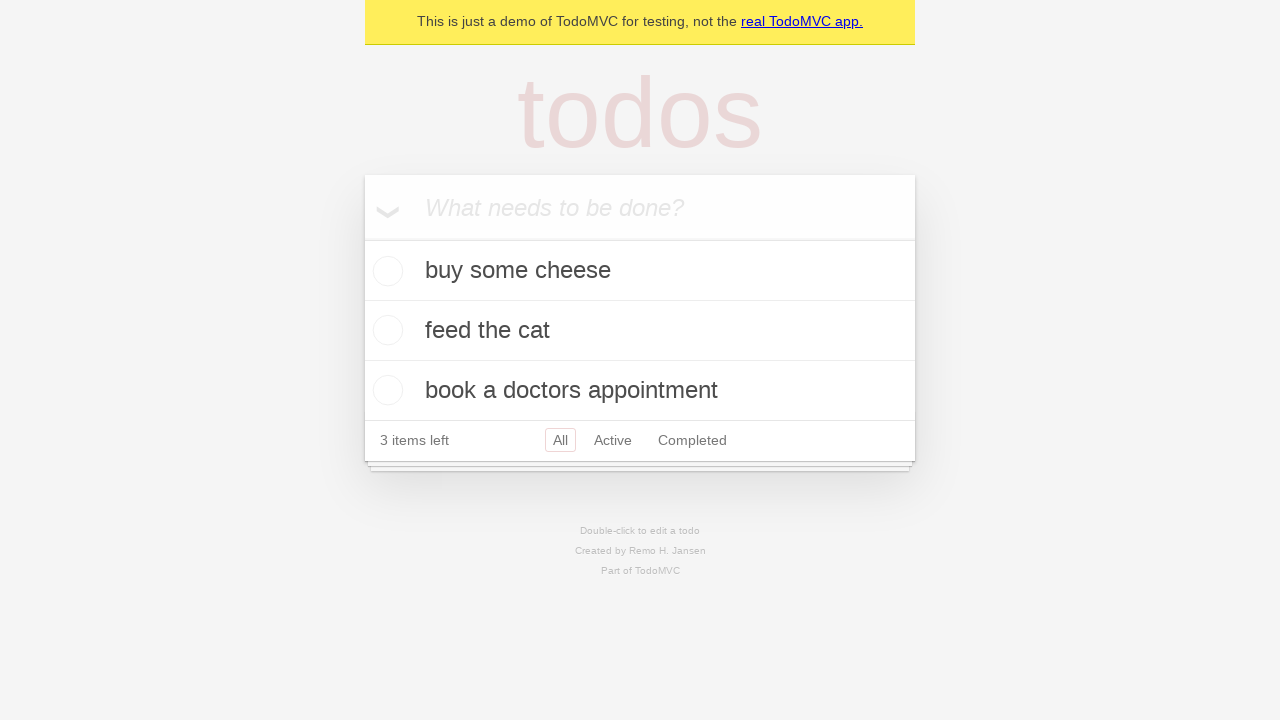

Verified that all 3 todo items have been added to the list
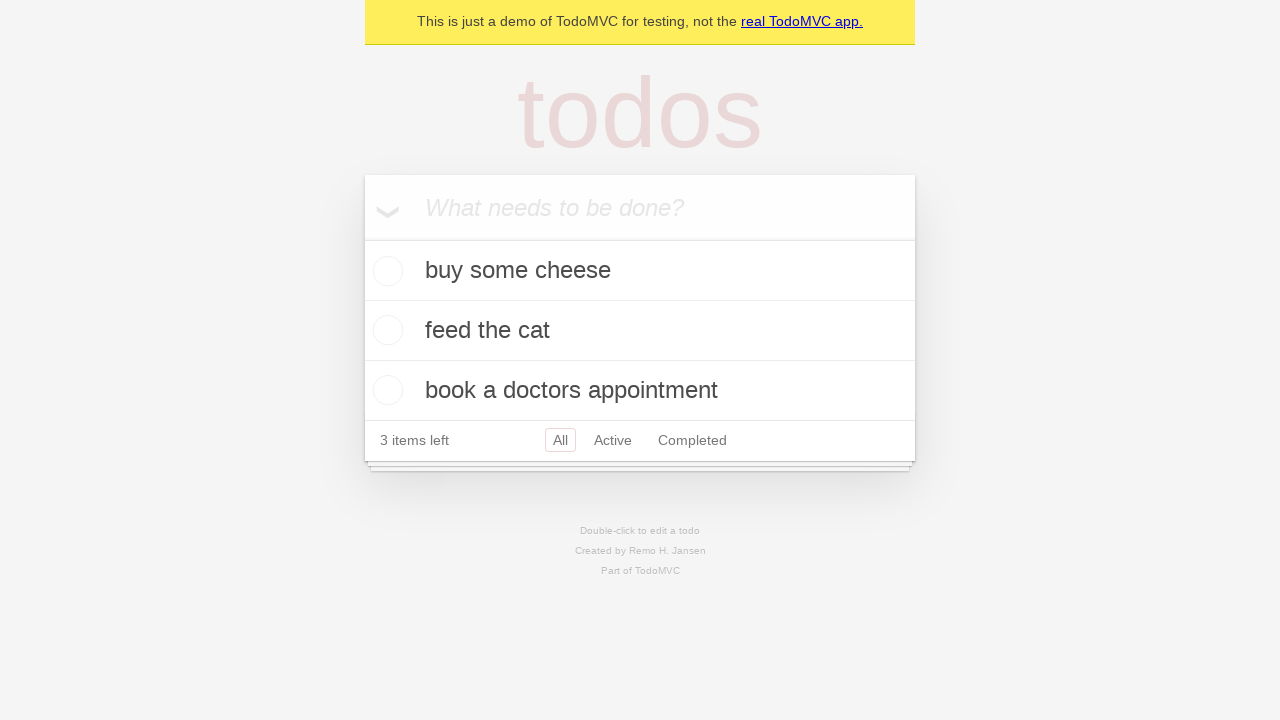

Verified the counter displays '3 items left'
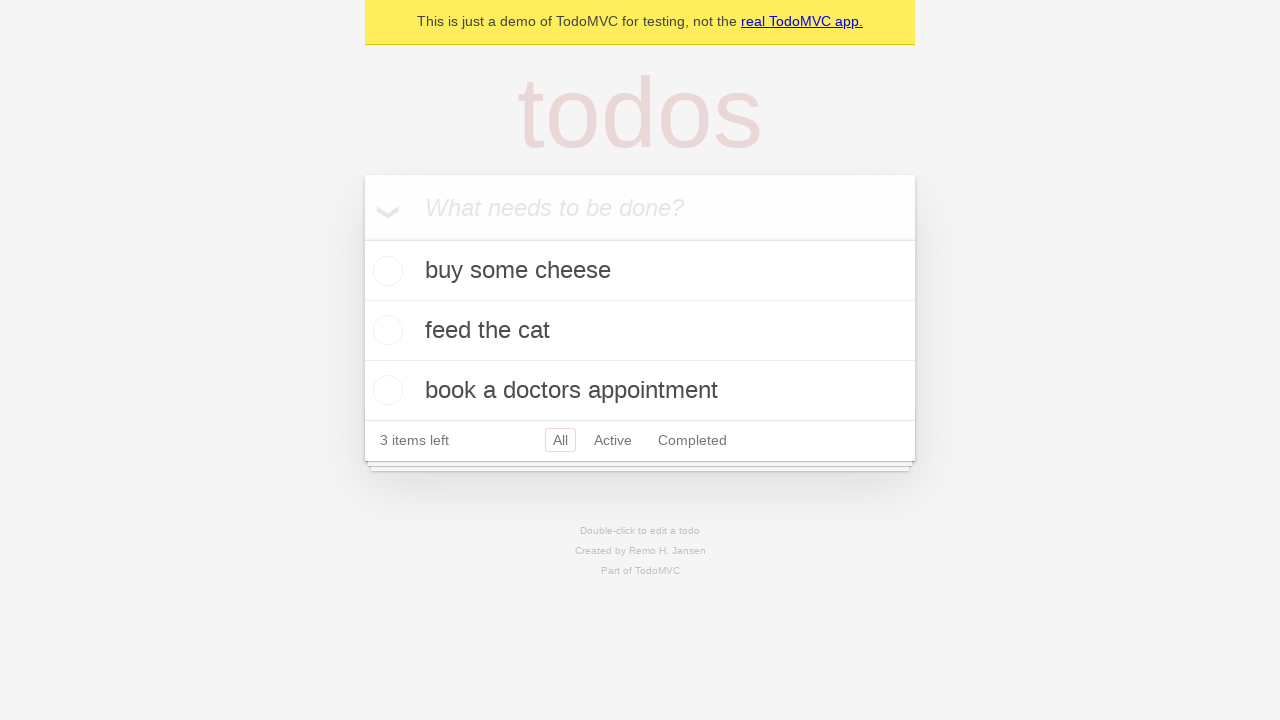

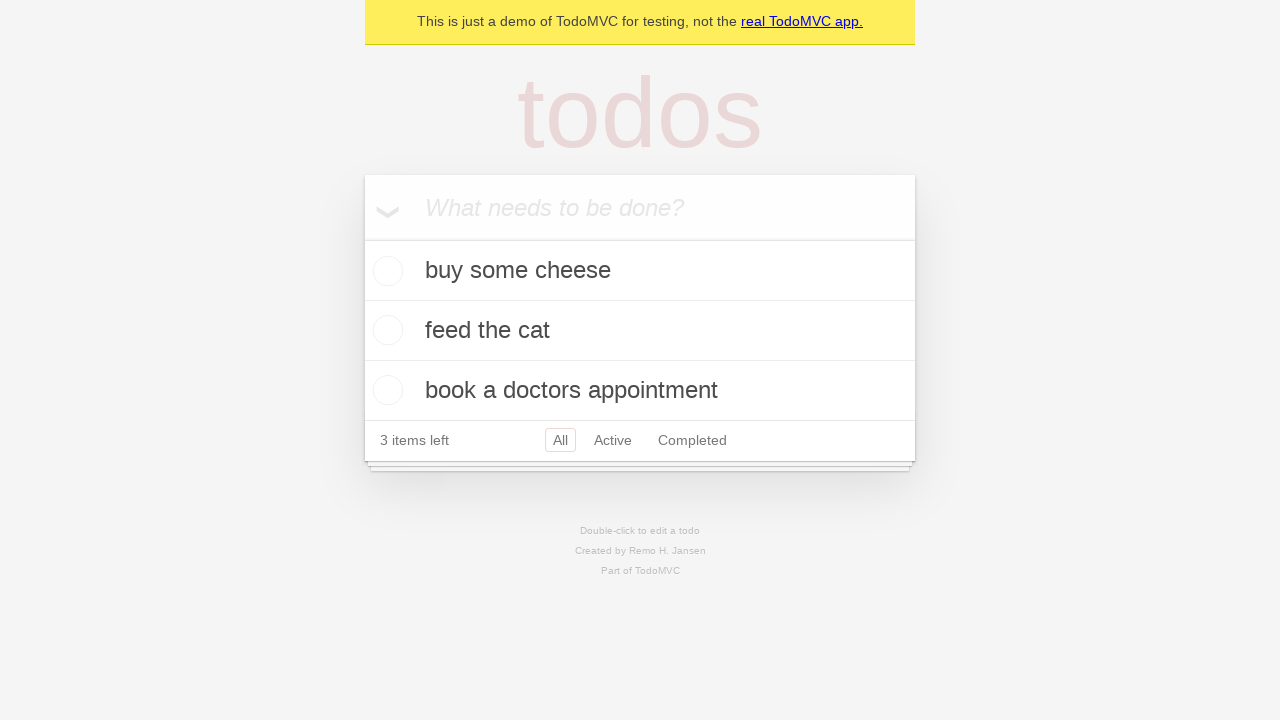